Tests dynamic loading of hidden element by clicking Start and waiting for Hello World message to appear.

Starting URL: http://the-internet.herokuapp.com/dynamic_loading/1

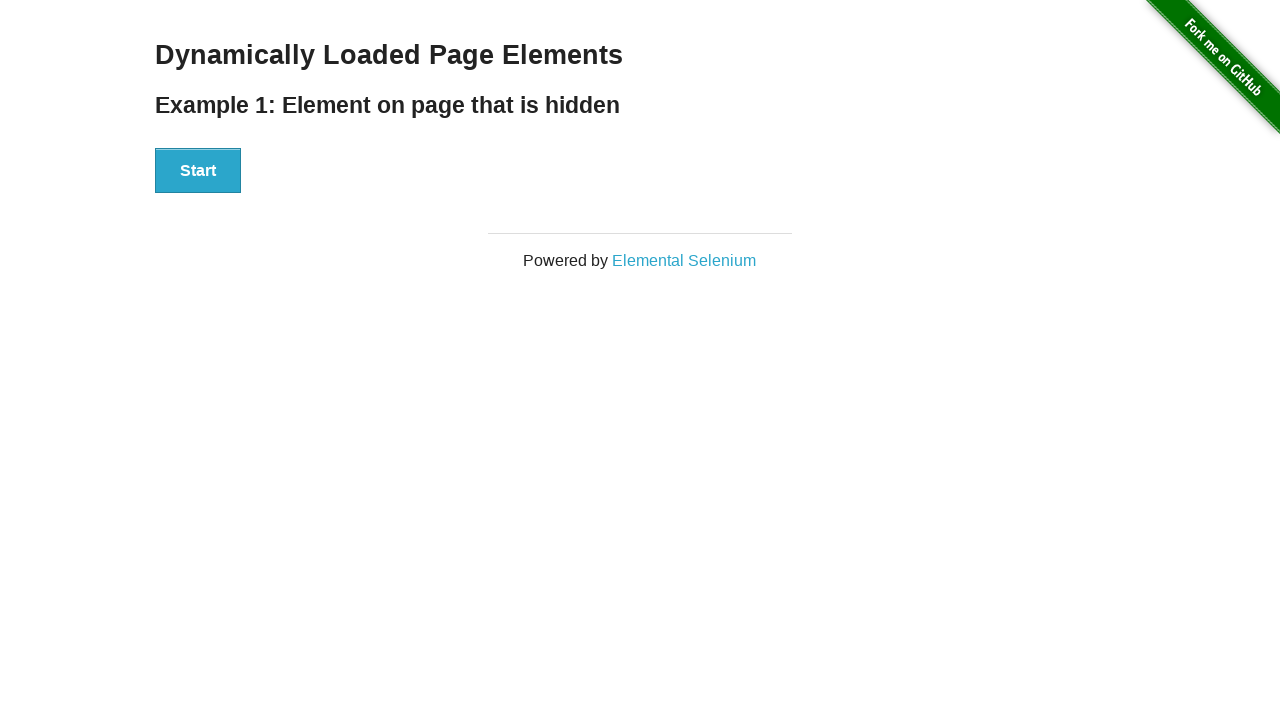

Clicked Start button to initiate dynamic loading at (198, 171) on button
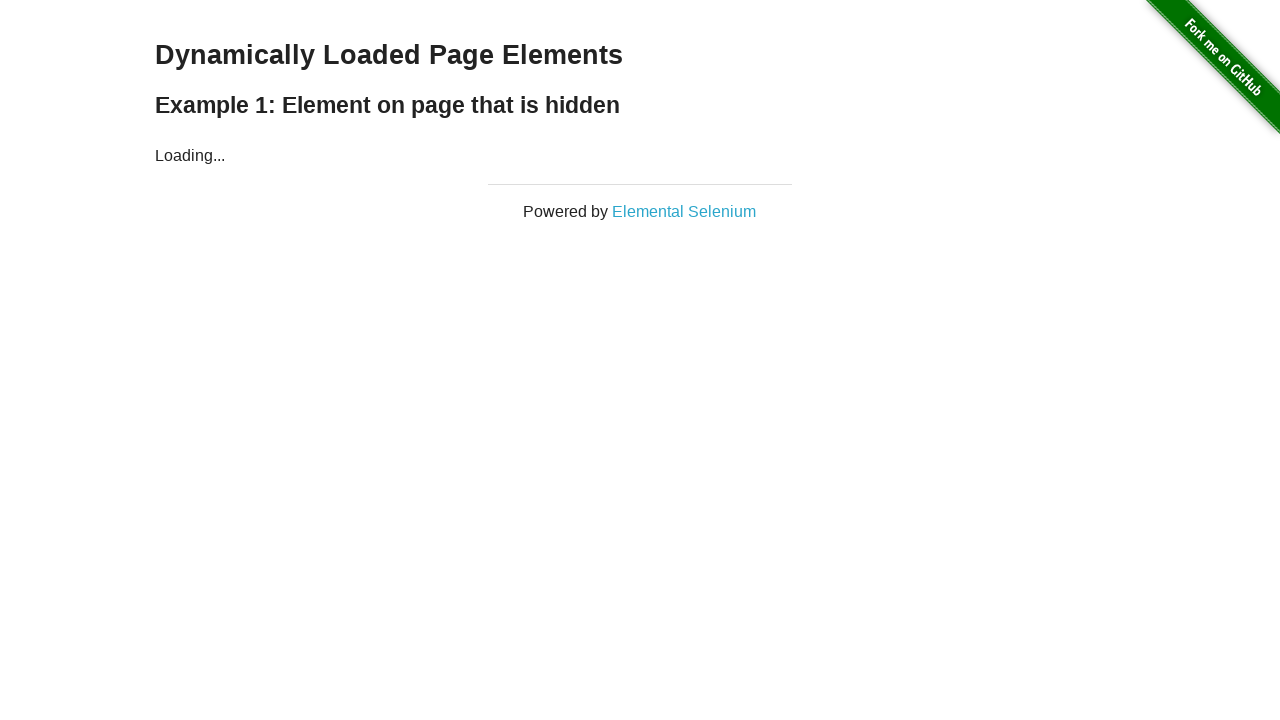

Waited for finish element to appear (dynamic loading completed)
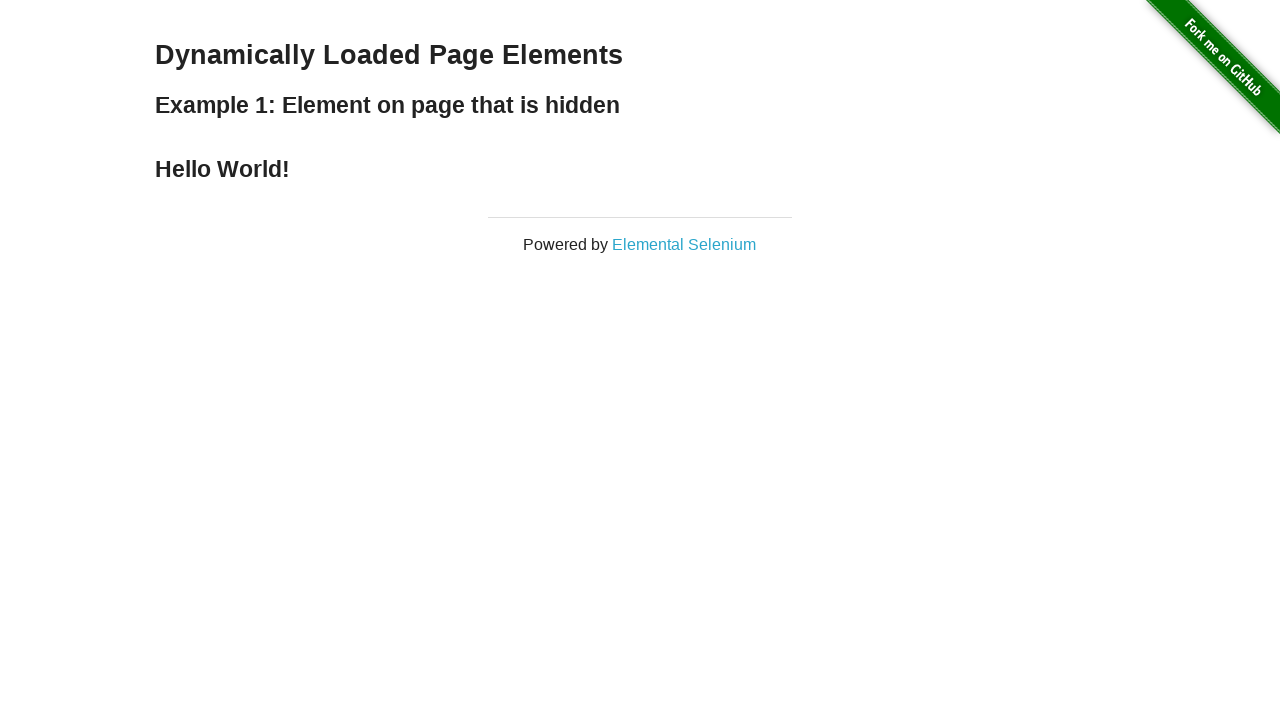

Verified Hello World message appeared in h4 element
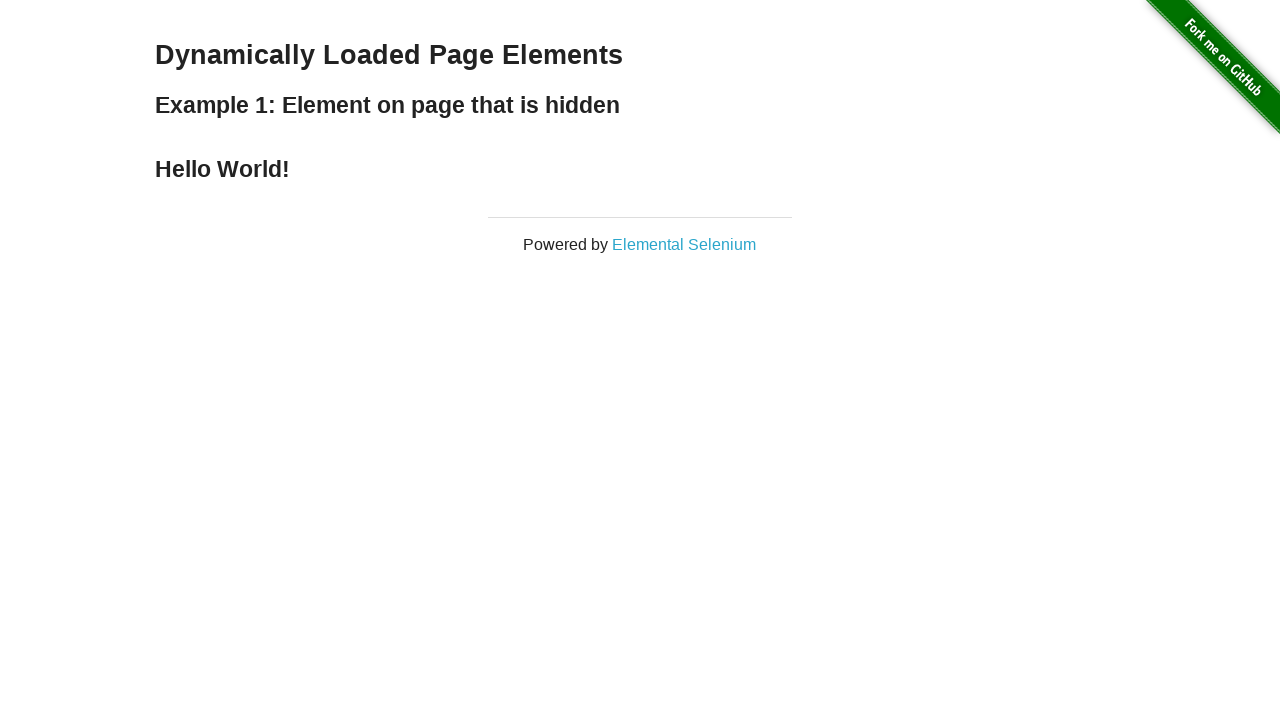

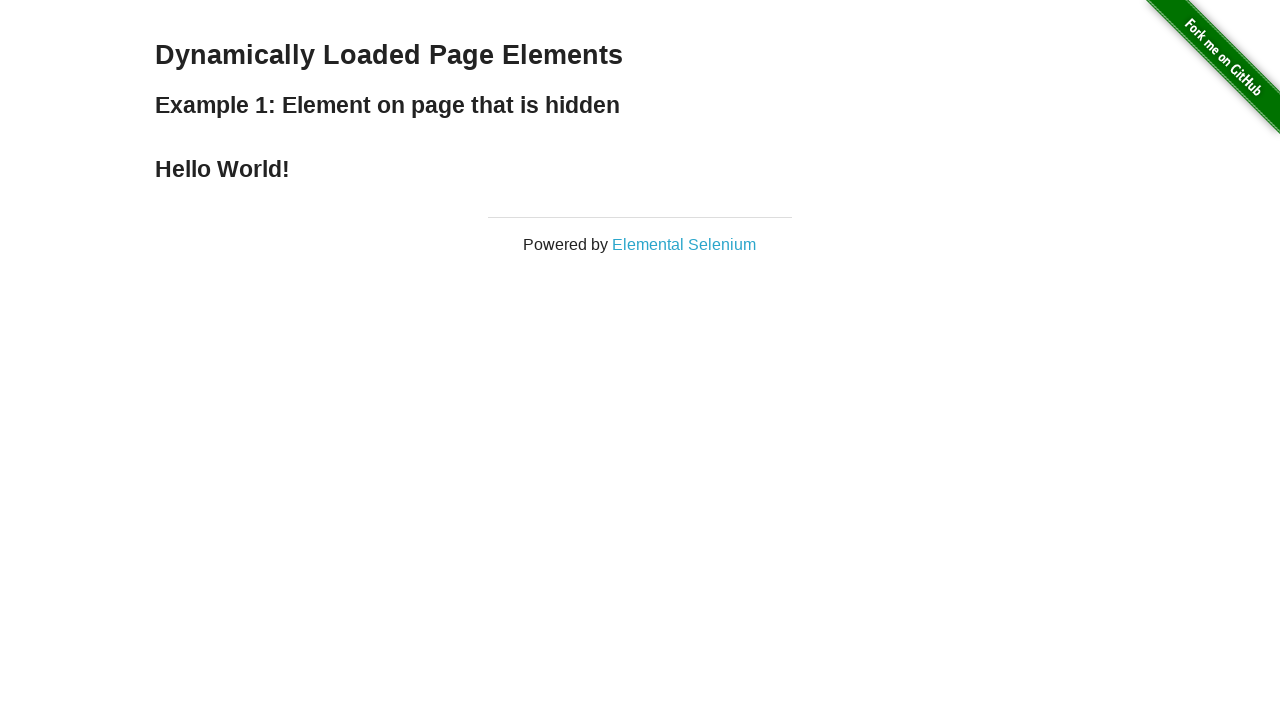